Tests a form submission flow by clicking a dynamically calculated link, then filling out a form with personal information (name, last name, city, country) and submitting it.

Starting URL: http://suninjuly.github.io/find_link_text

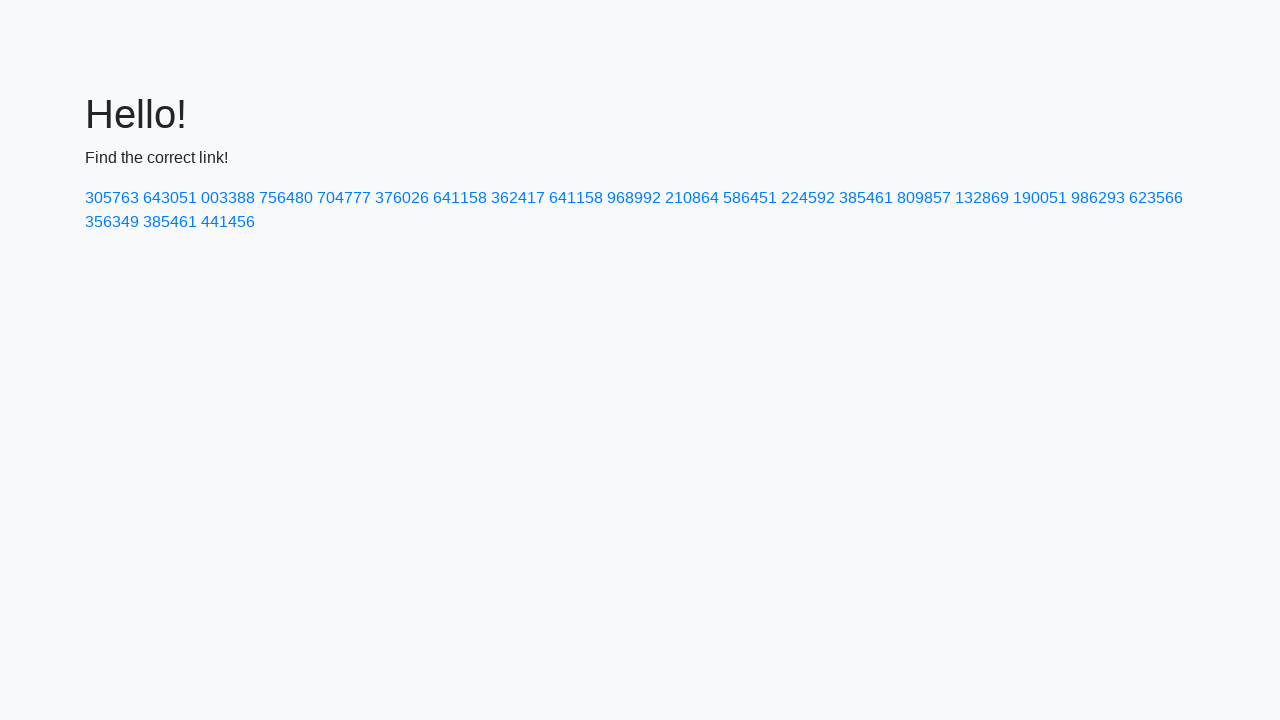

Clicked dynamically calculated link with text '224592' at (808, 198) on text=224592
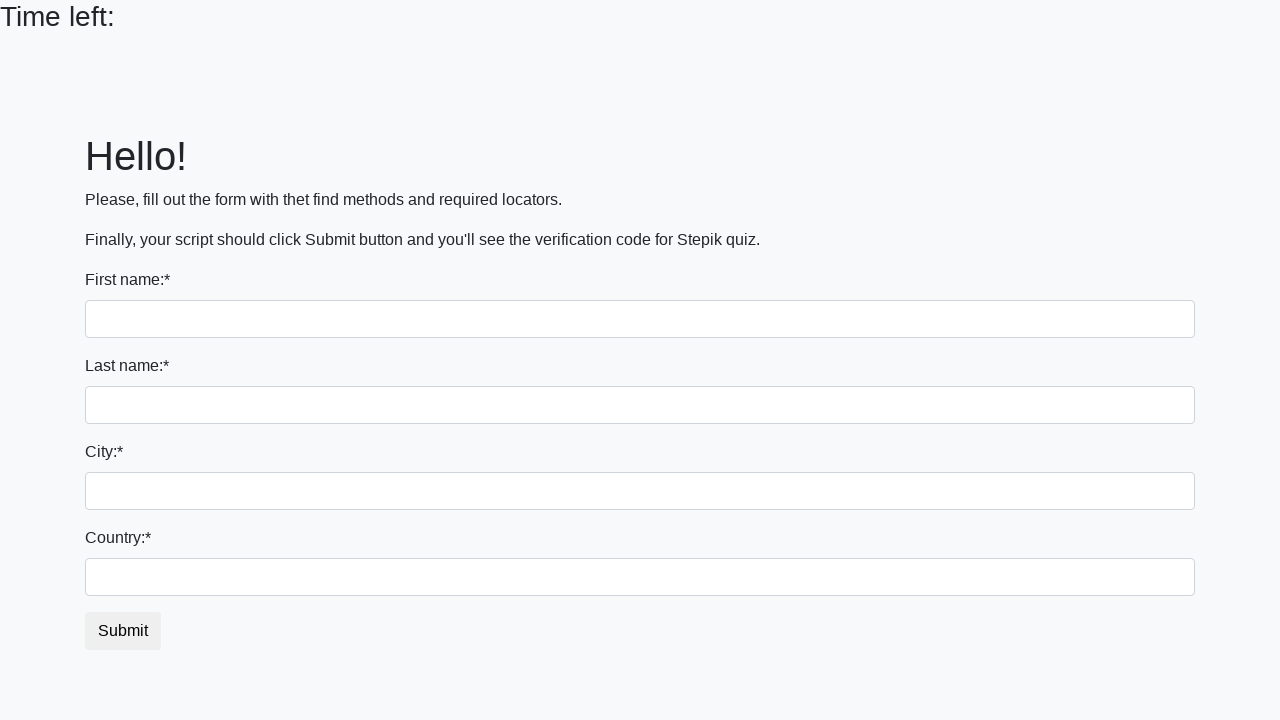

Filled first name field with 'Ivan' on input >> nth=0
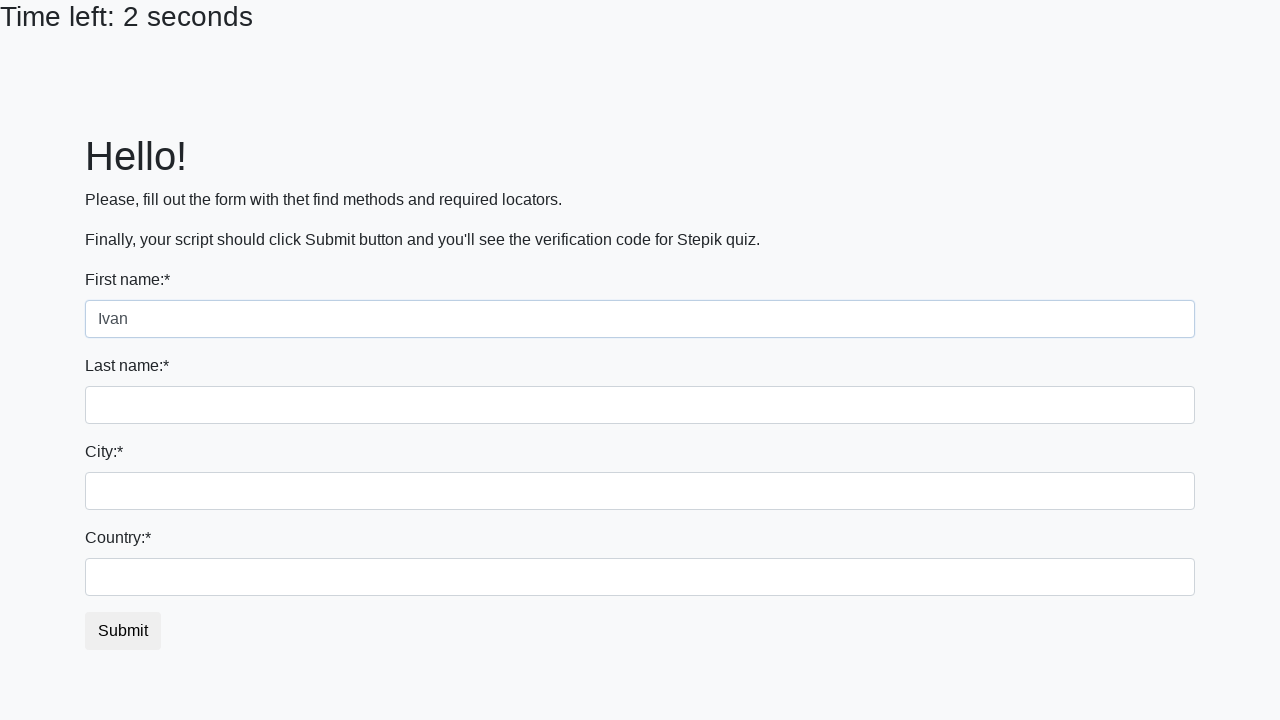

Filled last name field with 'Petrov' on input[name='last_name']
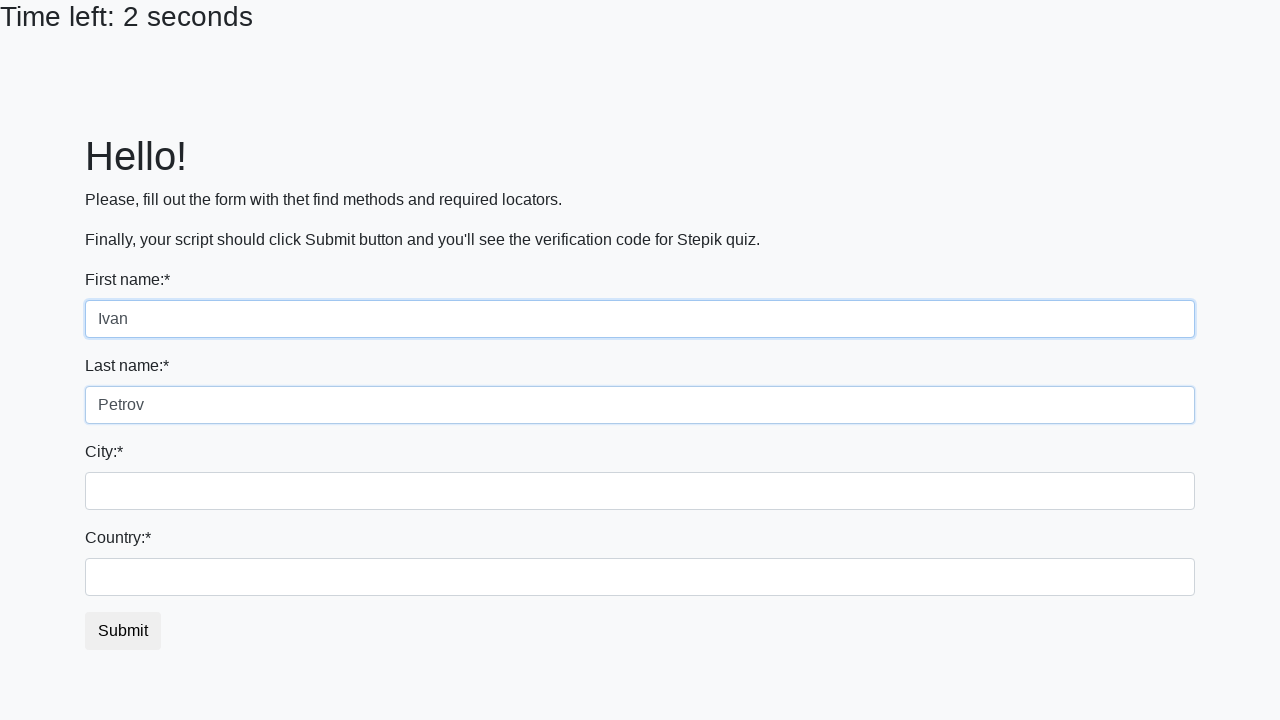

Filled city field with 'Smolensk' on .city
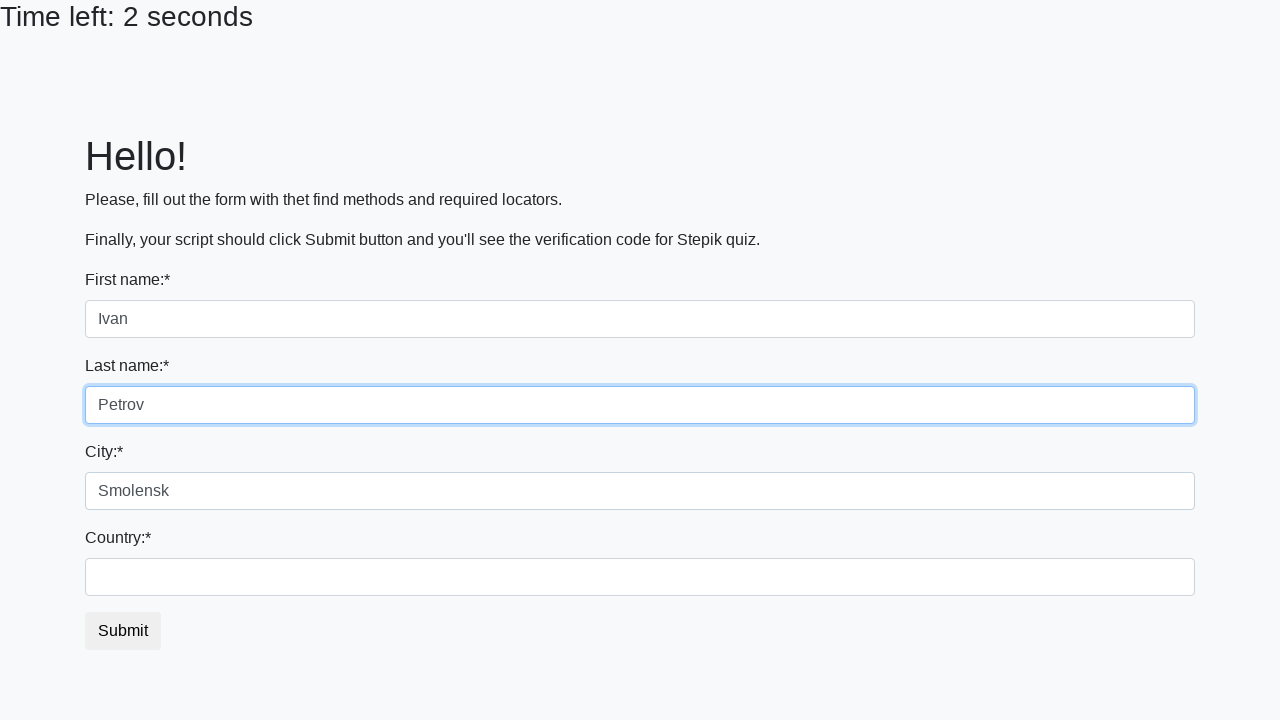

Filled country field with 'Russia' on #country
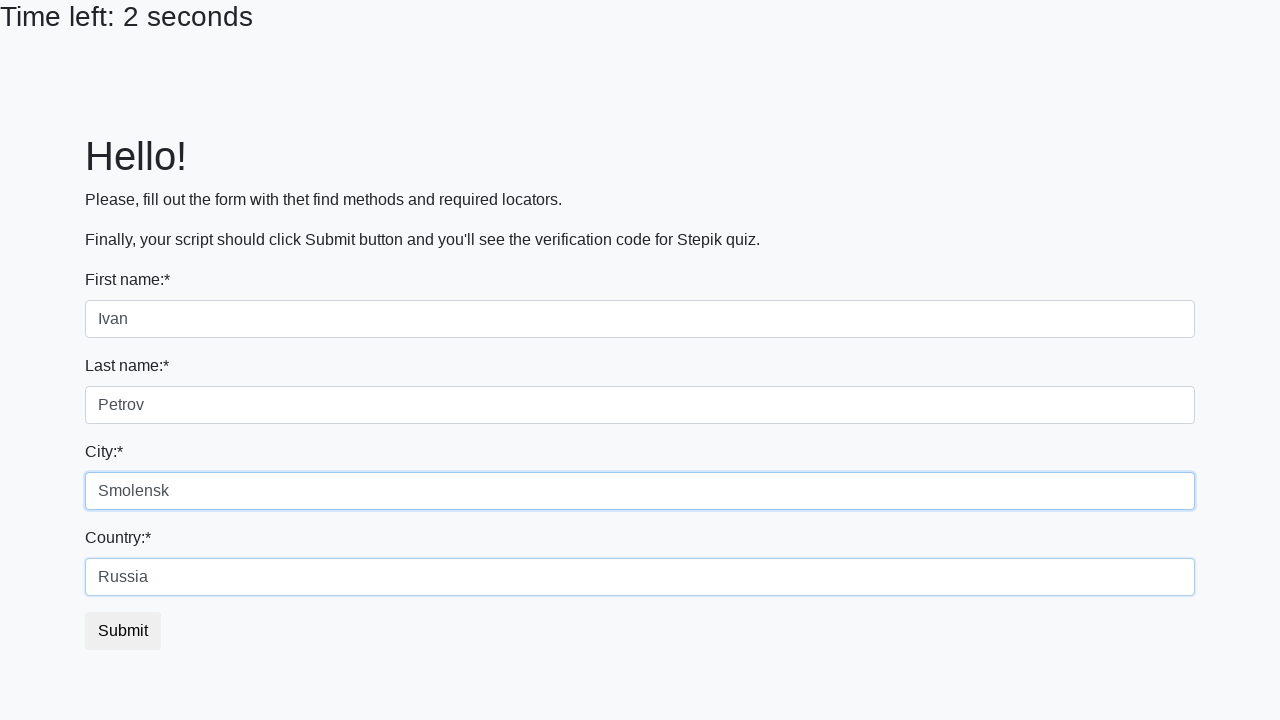

Clicked submit button to complete form submission at (123, 631) on button.btn
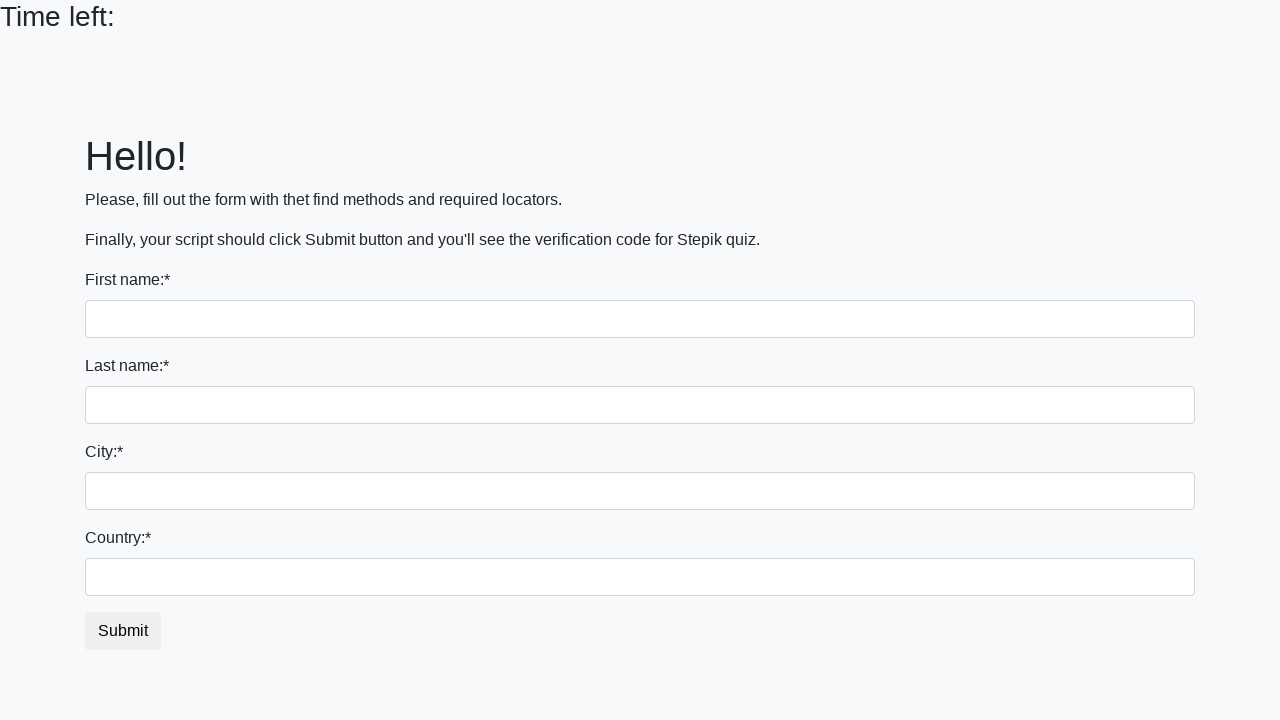

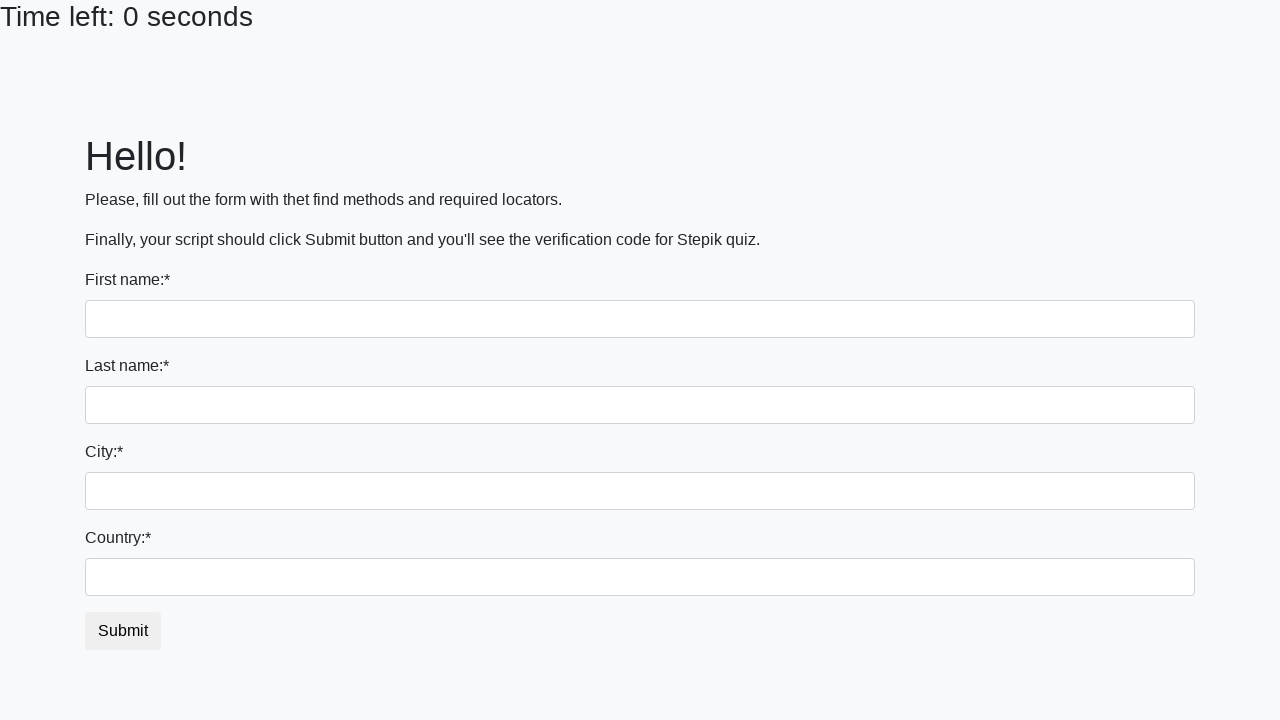